Tests tooltip functionality by hovering over a text element containing '1.10.32' and verifying the tooltip appears

Starting URL: http://demoqa.com/tool-tips

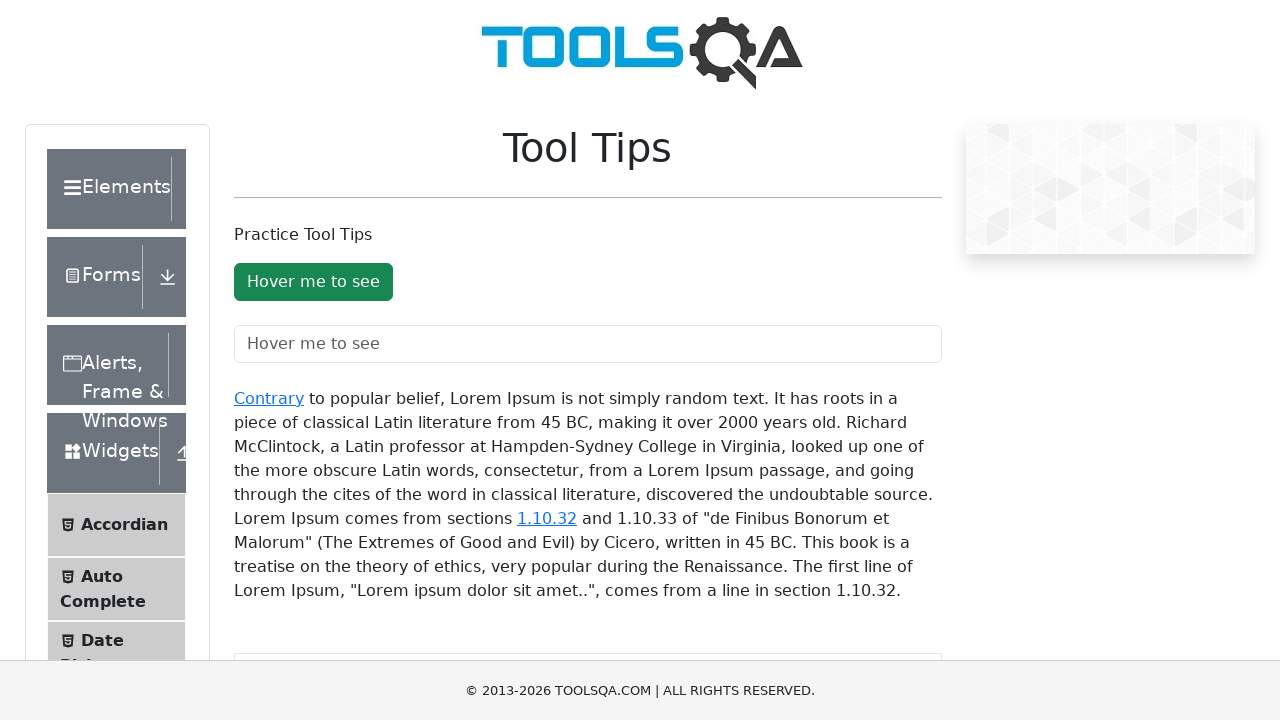

Hovered over text element '1.10.32' to trigger tooltip at (547, 518) on text=1.10.32
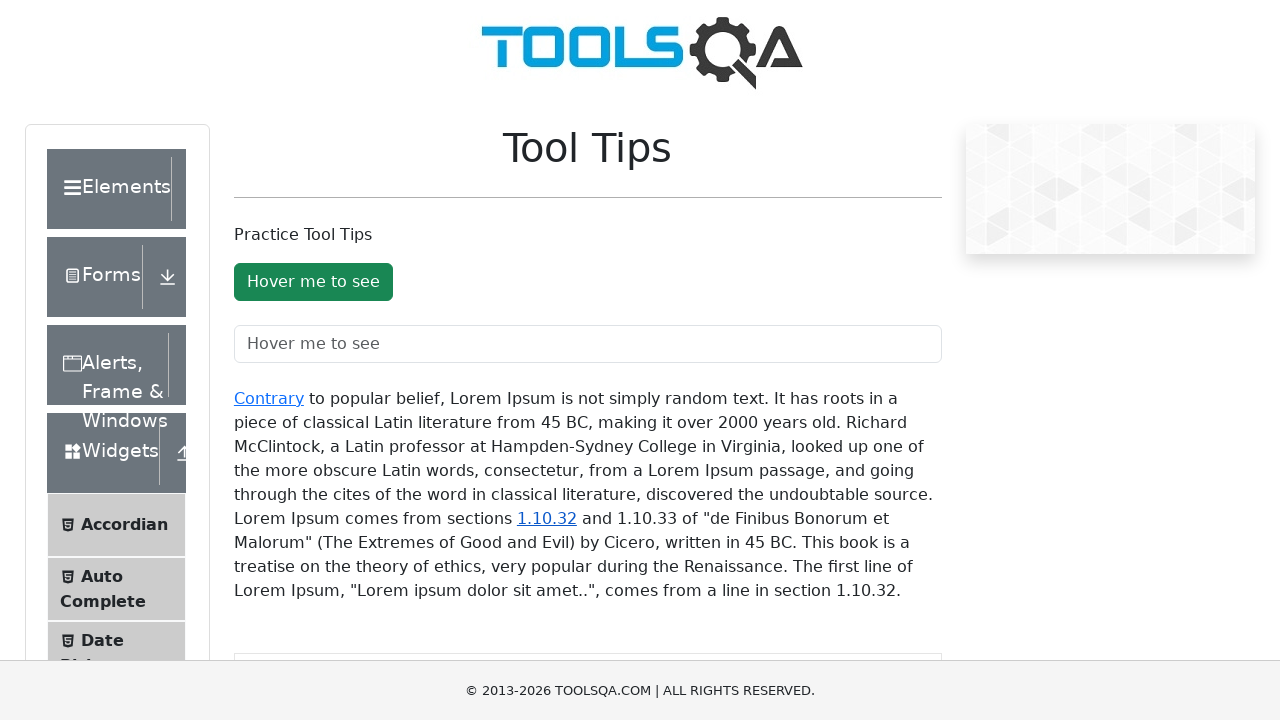

Tooltip appeared and is visible
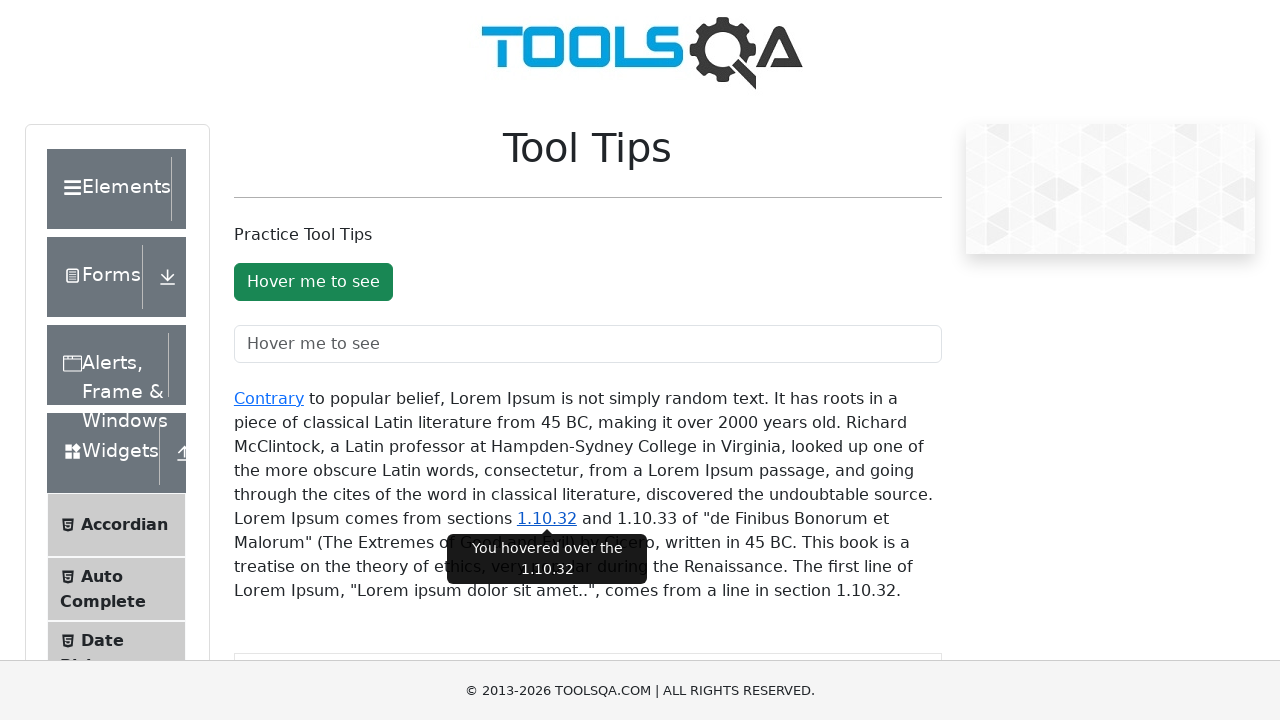

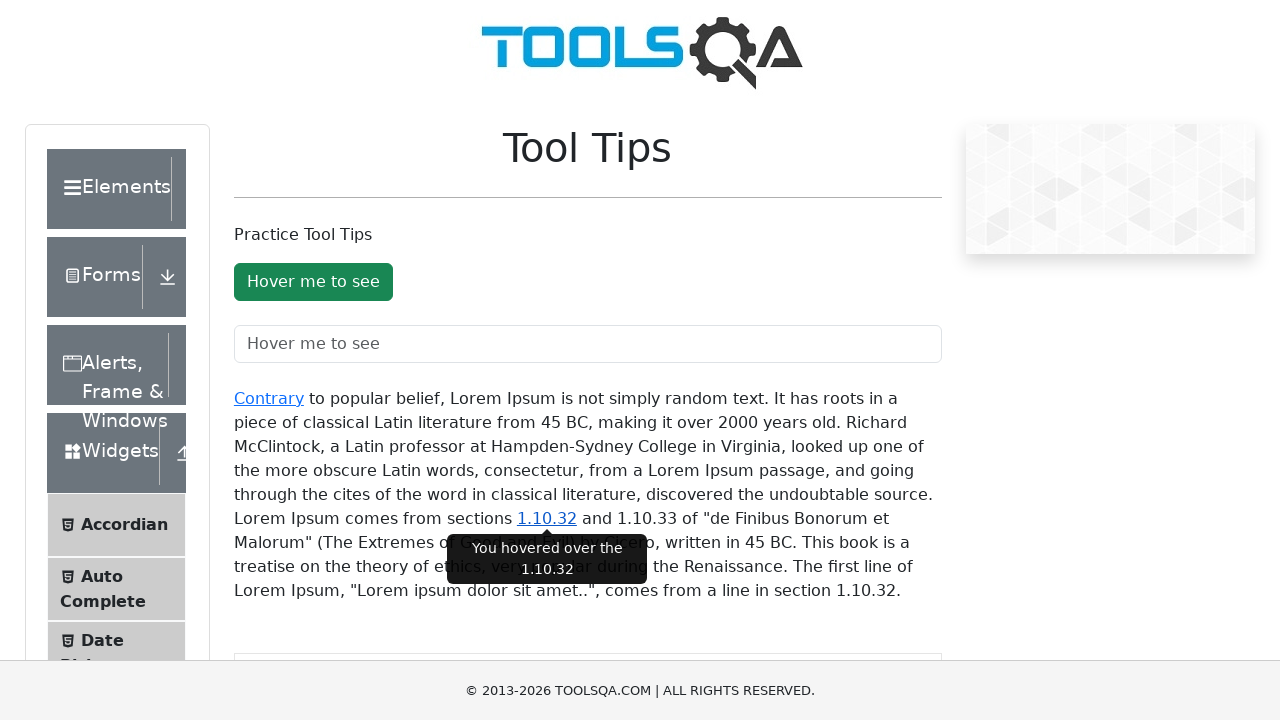